Tests JavaScript prompt alert handling by clicking a button that triggers a prompt, entering text into the prompt, and accepting it

Starting URL: https://testautomationpractice.blogspot.com/

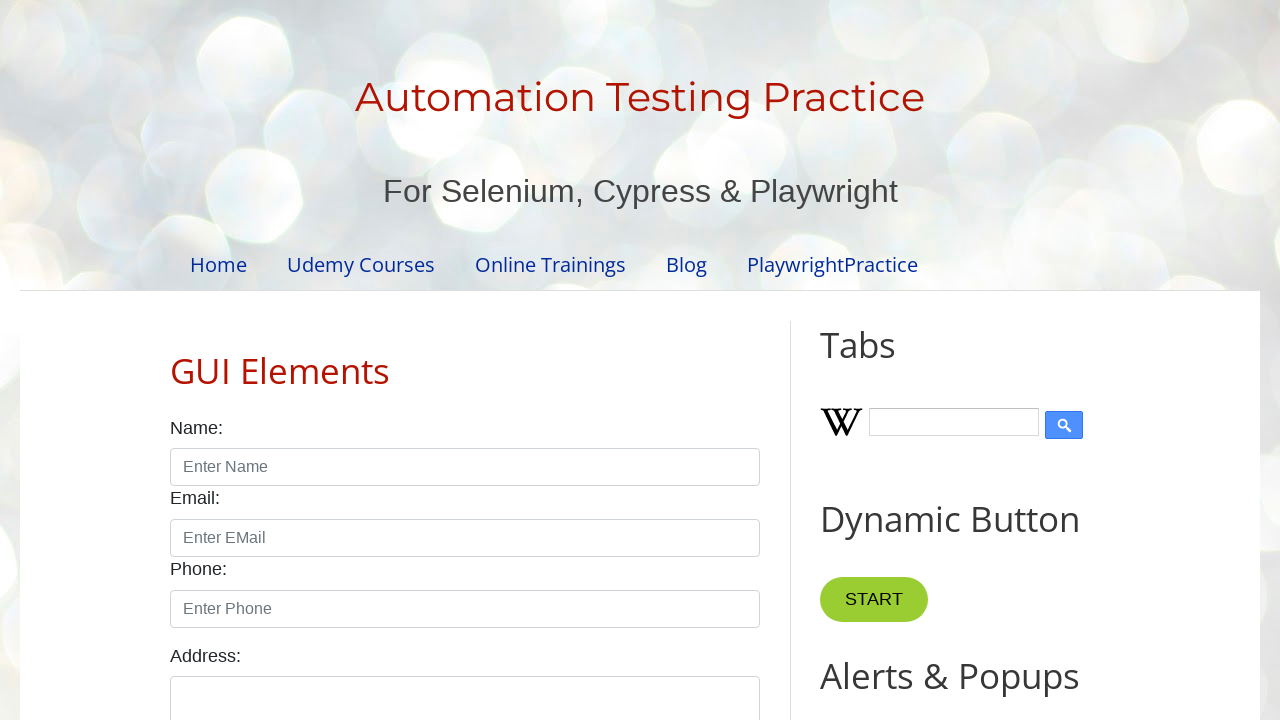

Clicked prompt button to trigger JavaScript prompt alert at (890, 360) on #promptBtn
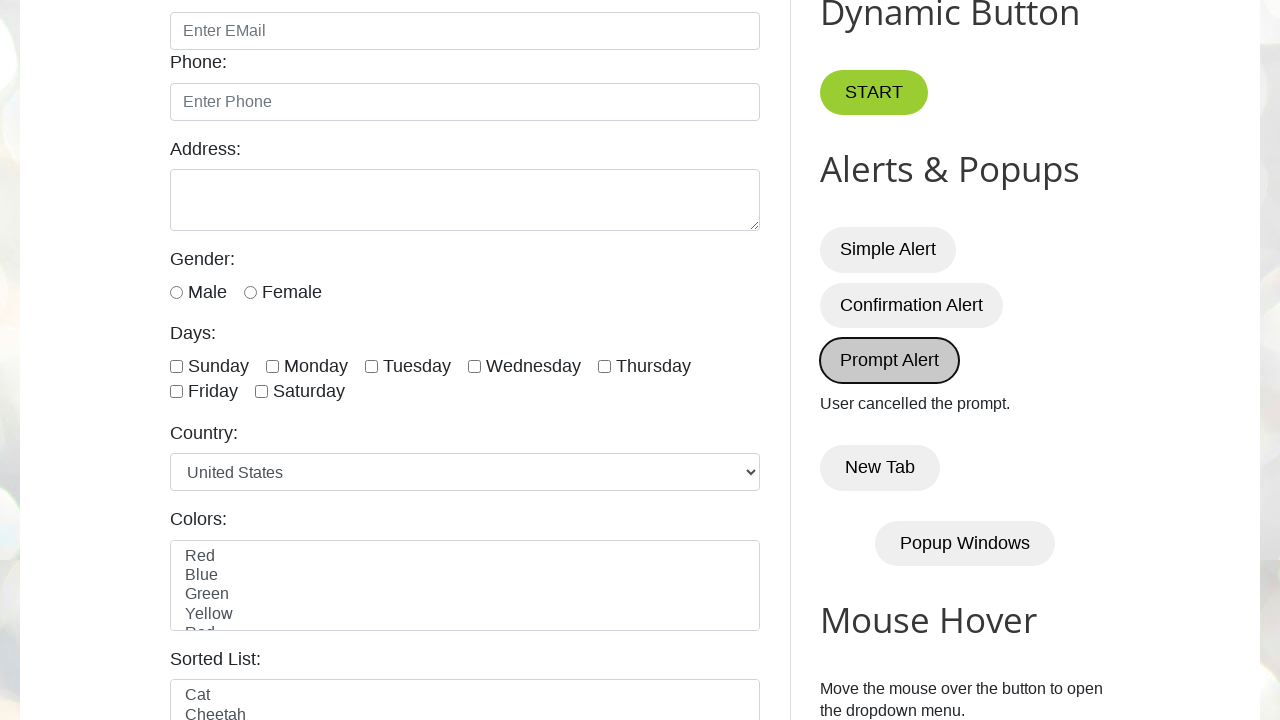

Set up initial dialog handler to accept with 'Shashank'
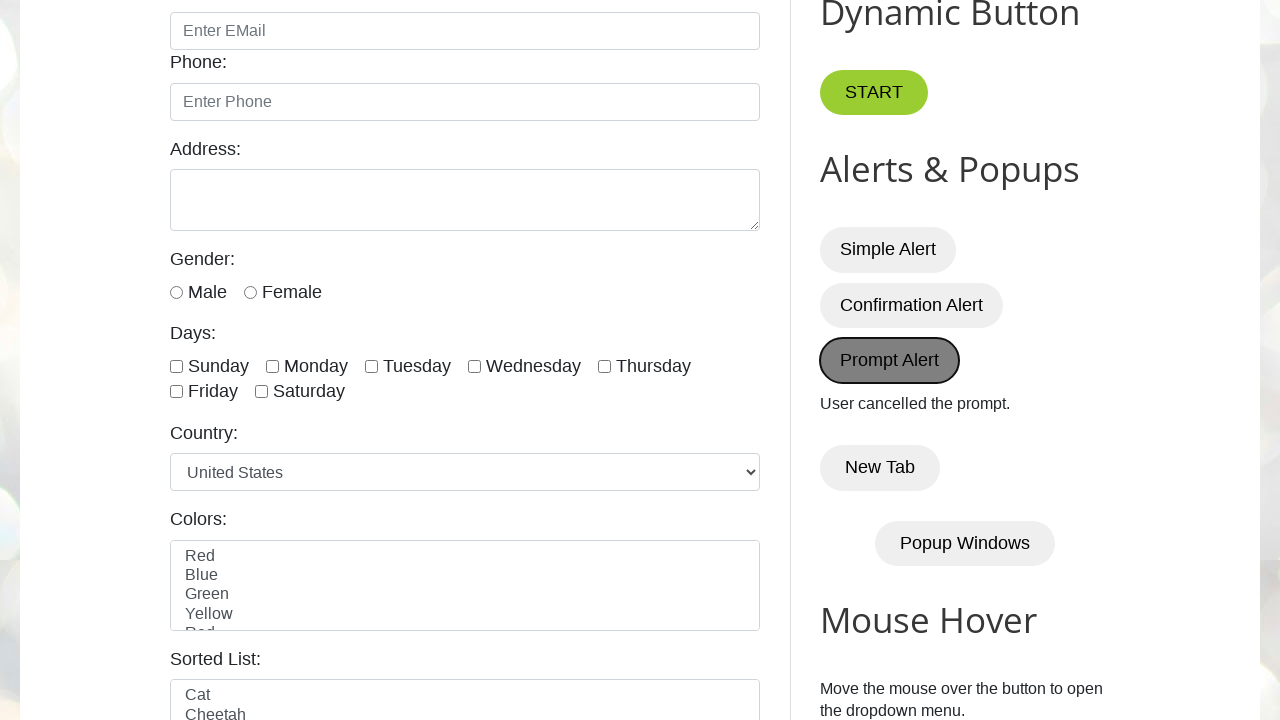

Registered dialog handler function
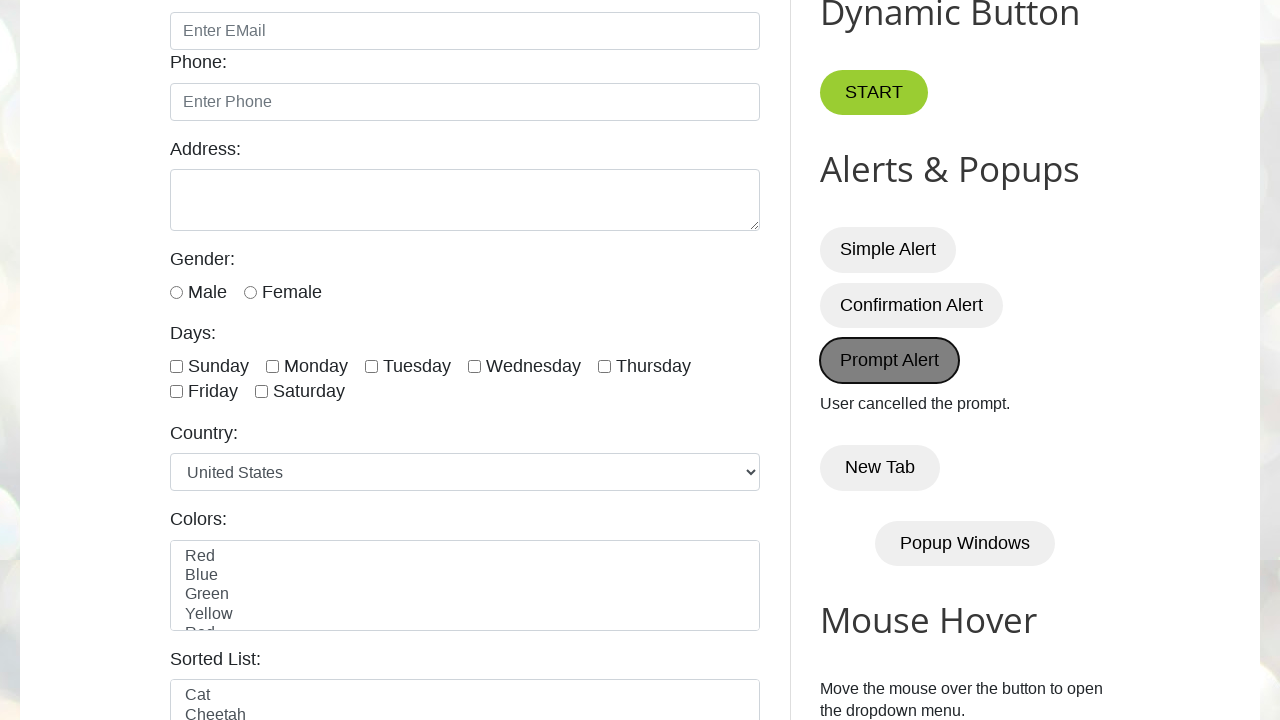

Clicked prompt button again to trigger alert with handler in place at (890, 360) on #promptBtn
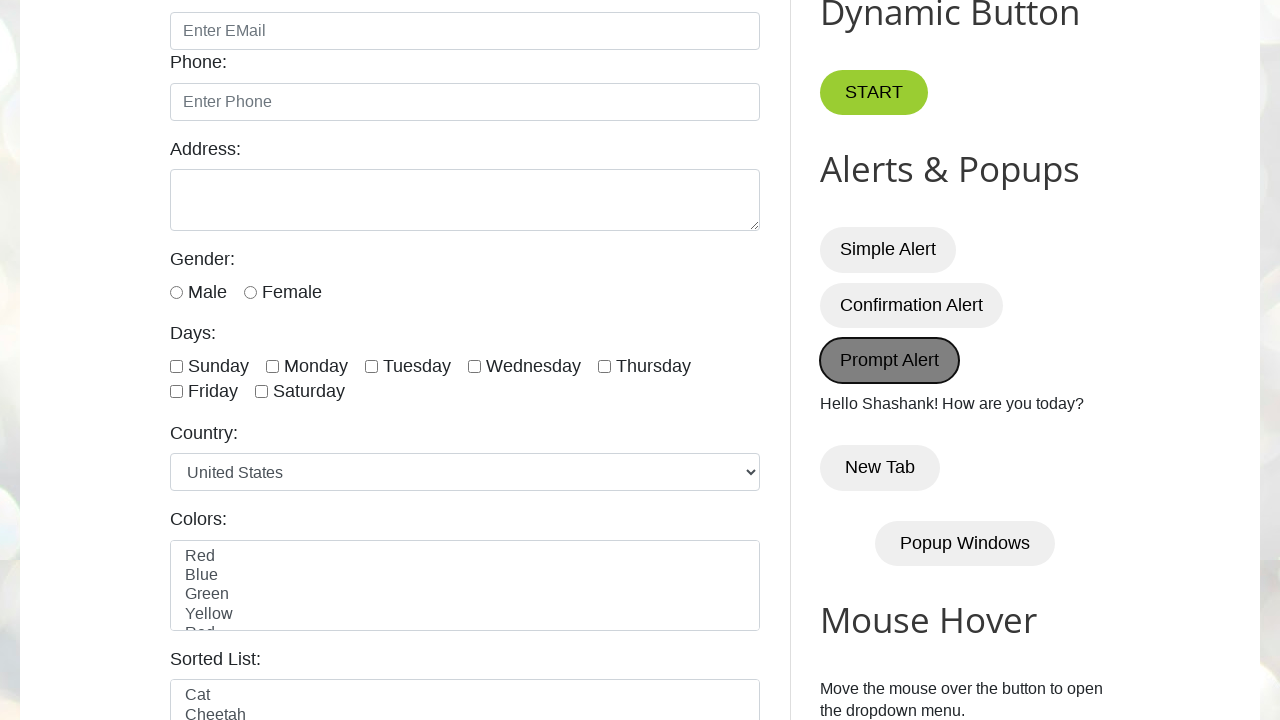

Waited for dialog processing to complete
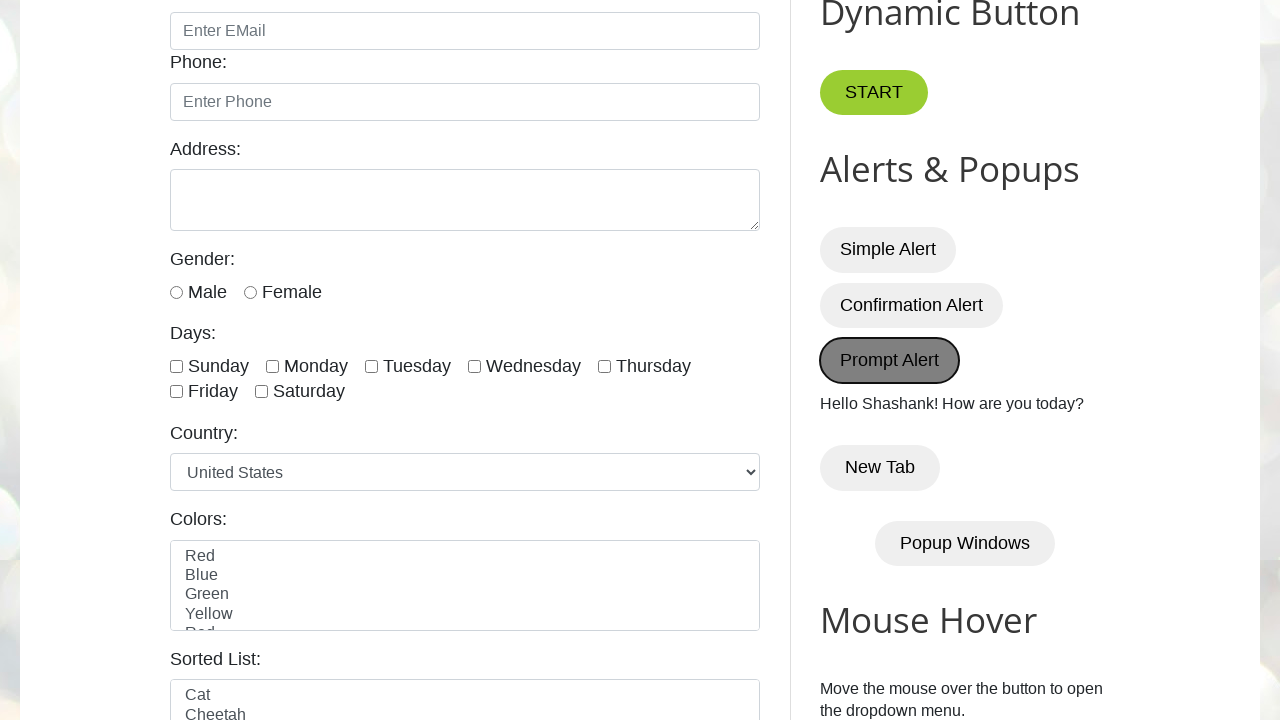

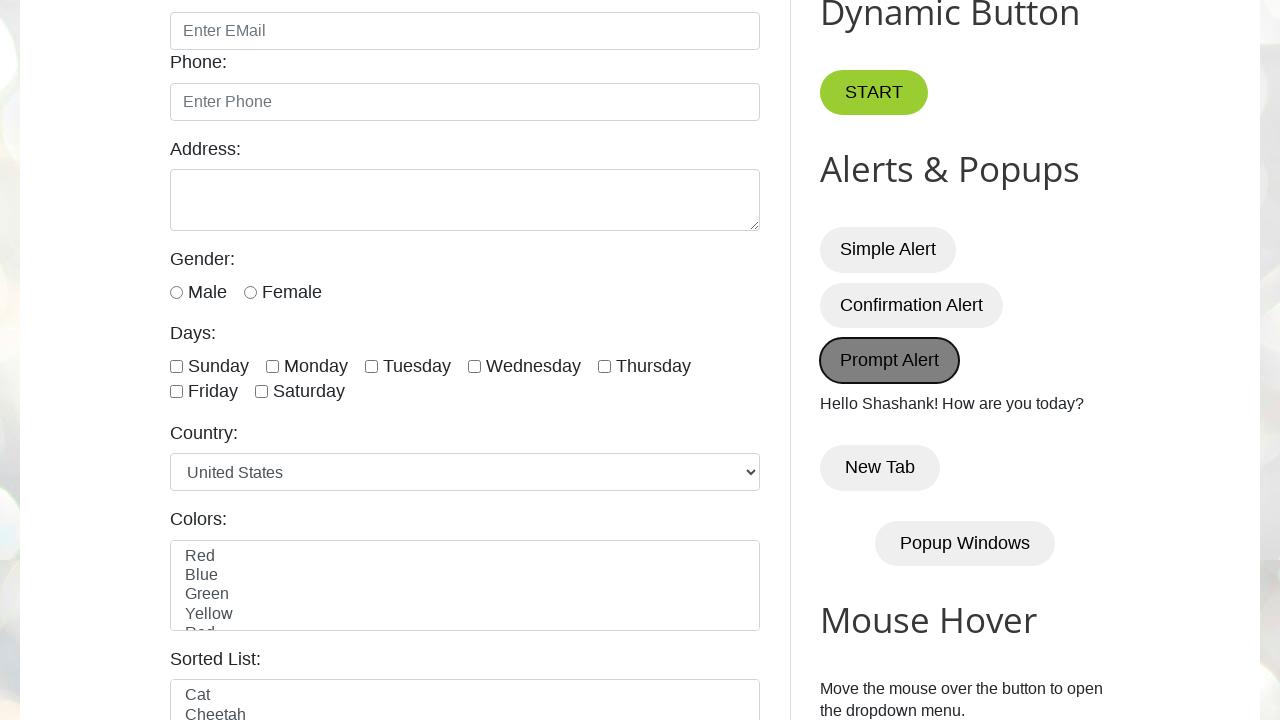